Tests dynamic wait handling by navigating to Elements section, clicking on Dynamic Properties, and waiting for an element that appears after 5 seconds to become visible

Starting URL: https://demoqa.com

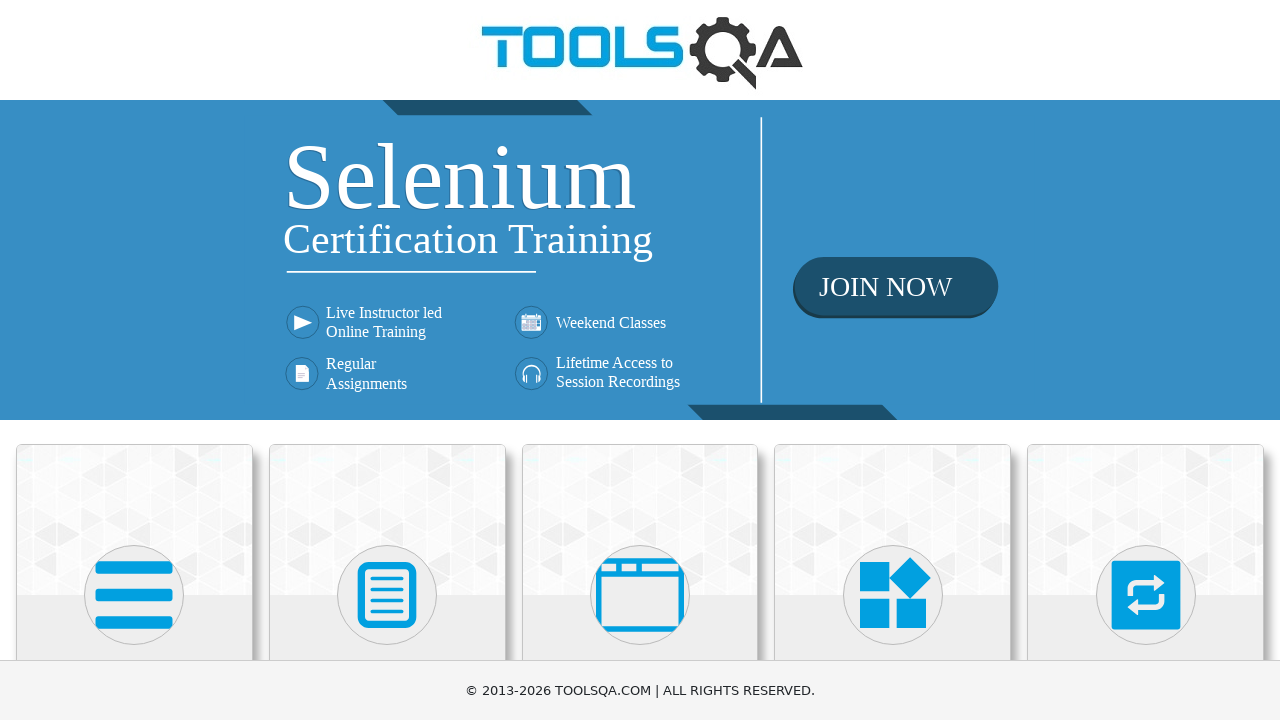

Clicked on the Elements tab at (134, 360) on text=Elements
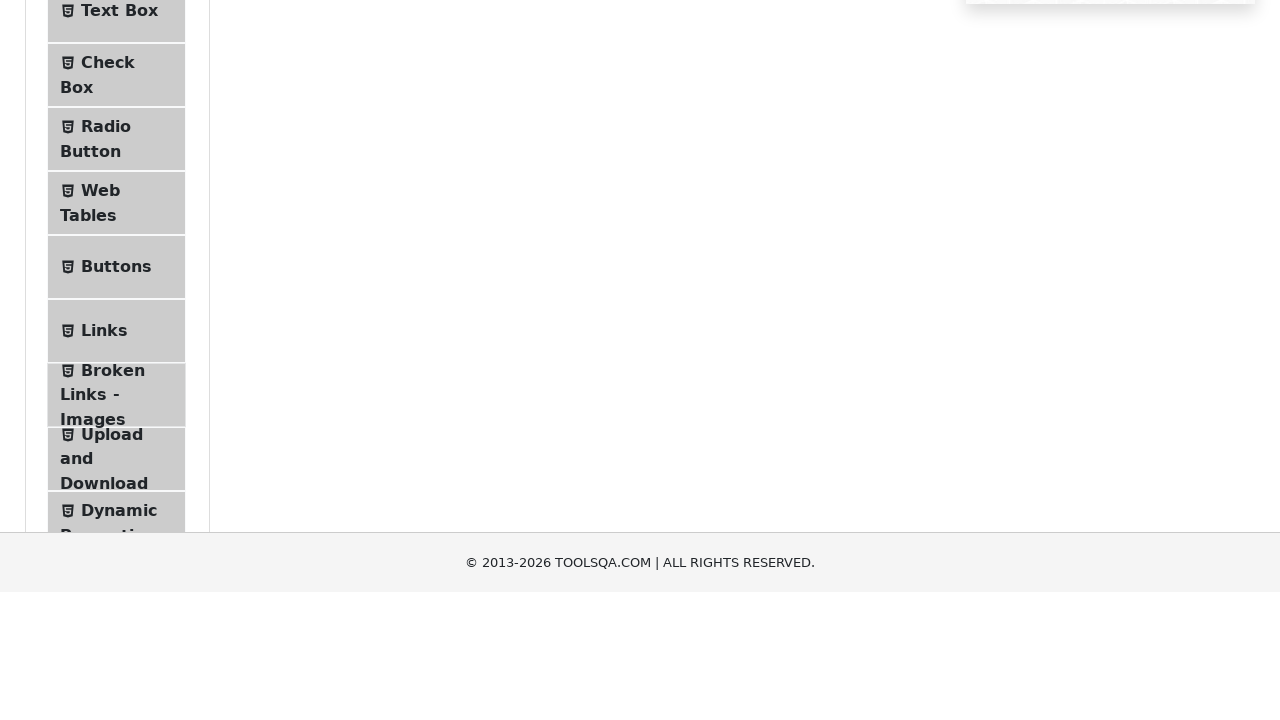

Clicked on Dynamic Properties option at (119, 348) on text=Dynamic Properties
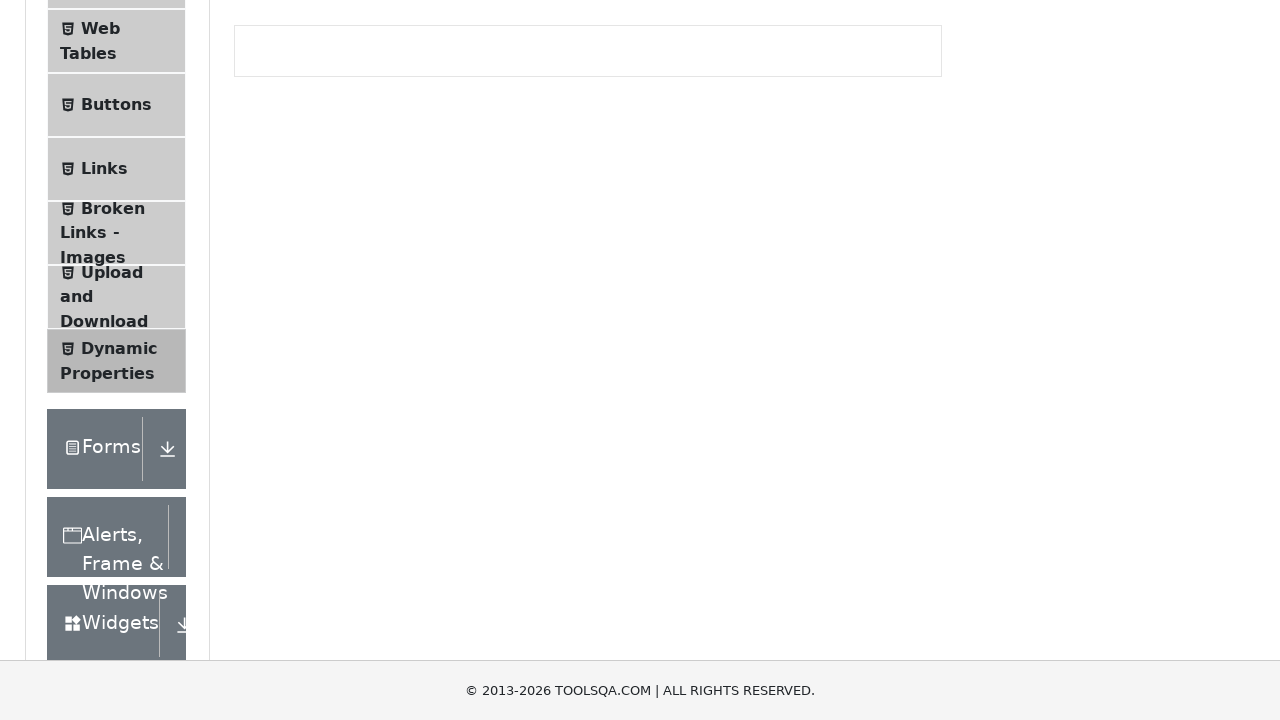

Waited for element with ID 'visibleAfter' to appear (timeout: 10 seconds)
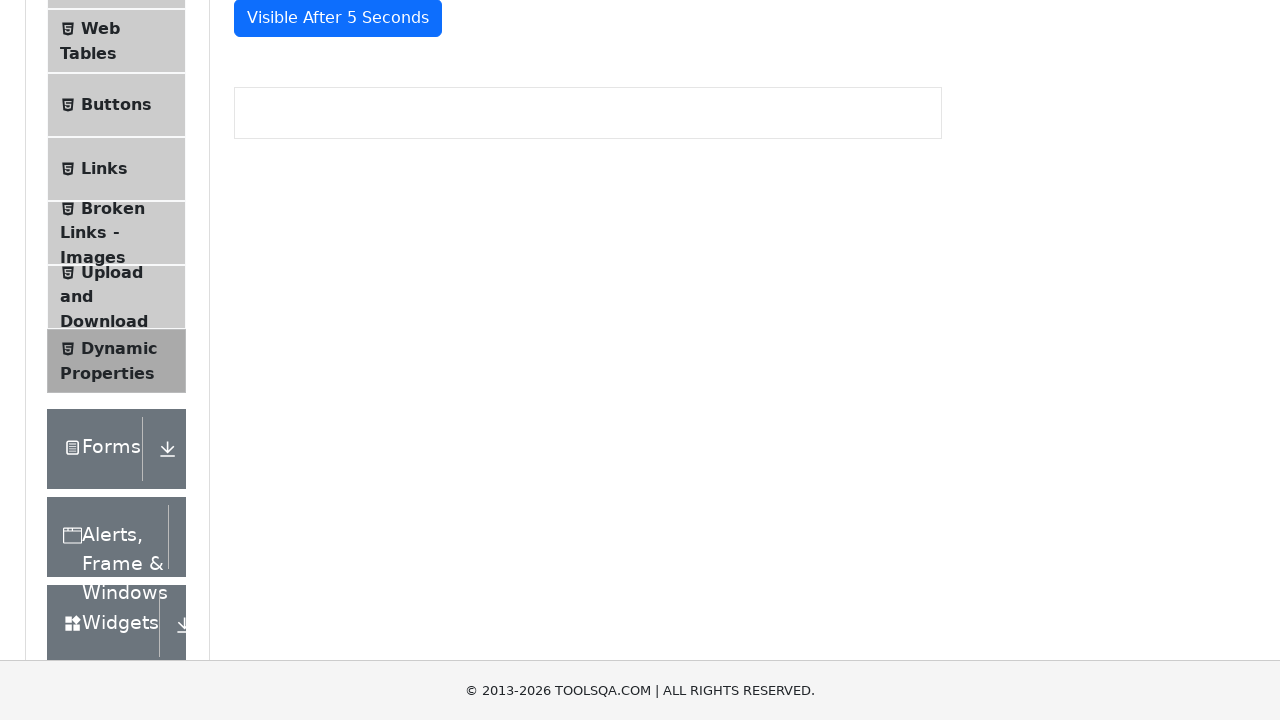

Verified that the 'Visible After 5 Seconds' element is visible
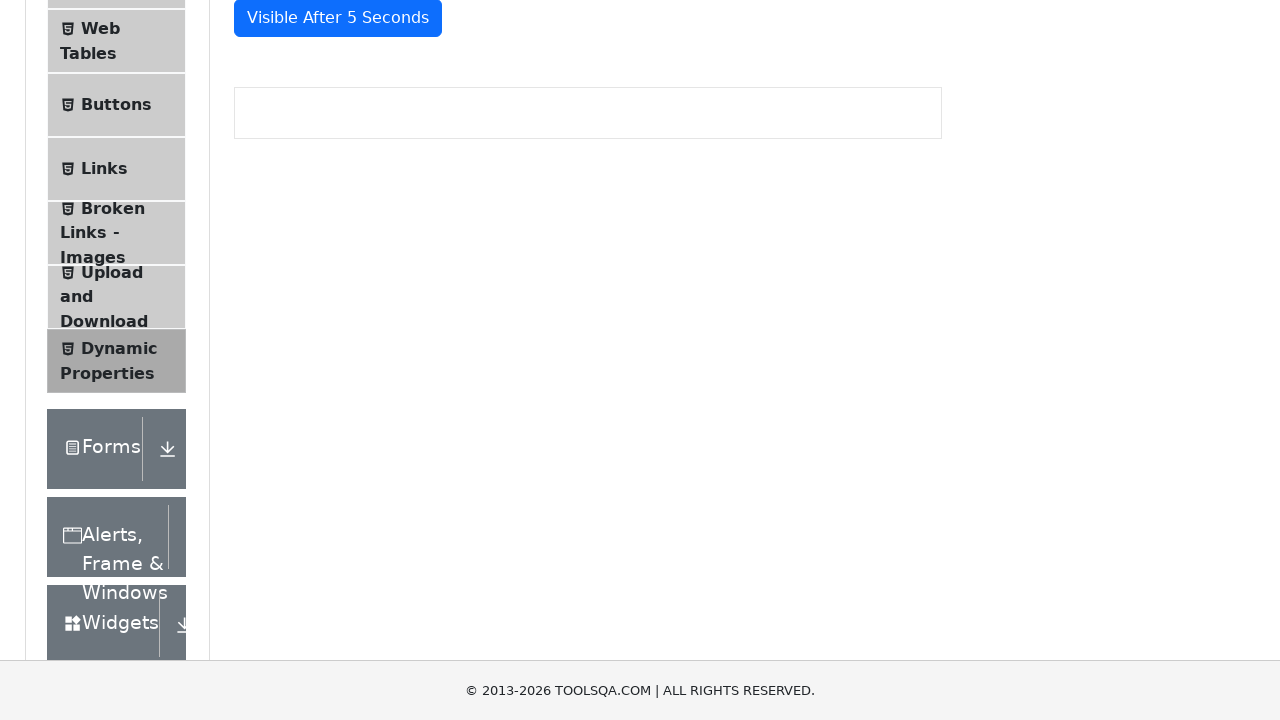

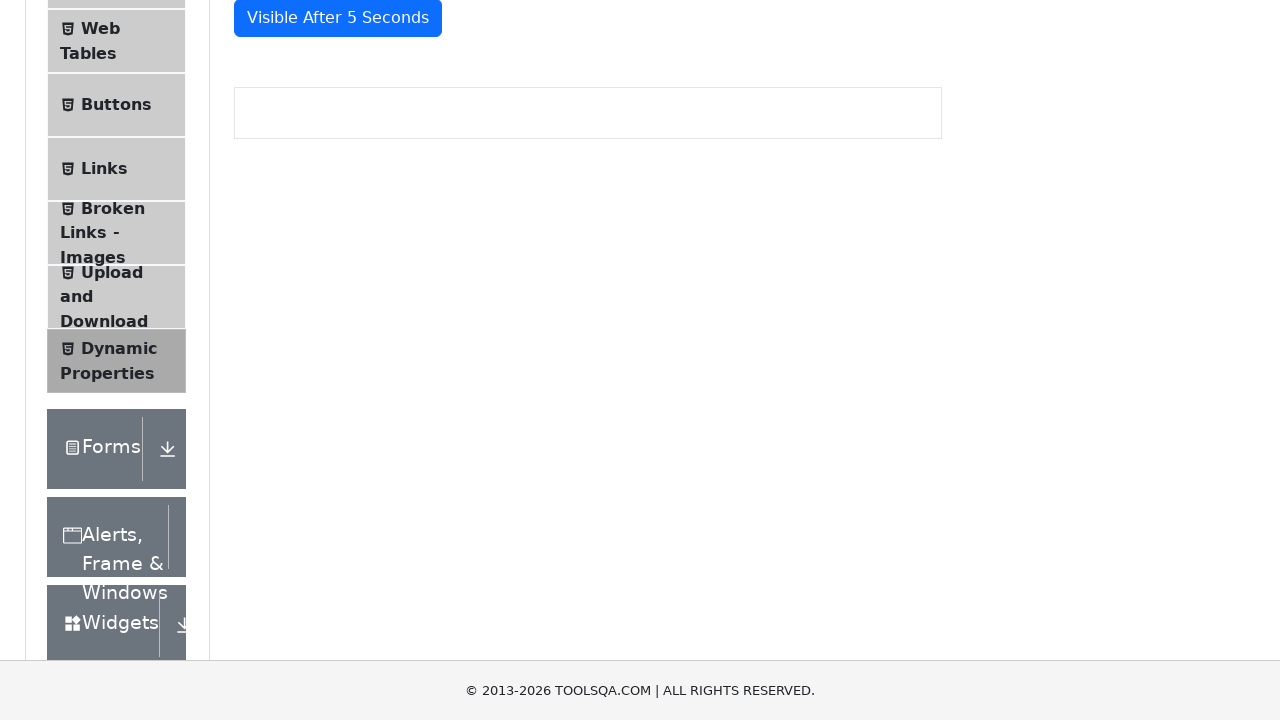